Tests JavaScript confirm dialog by clicking a button to trigger a confirm dialog and dismissing it

Starting URL: https://the-internet.herokuapp.com/javascript_alerts

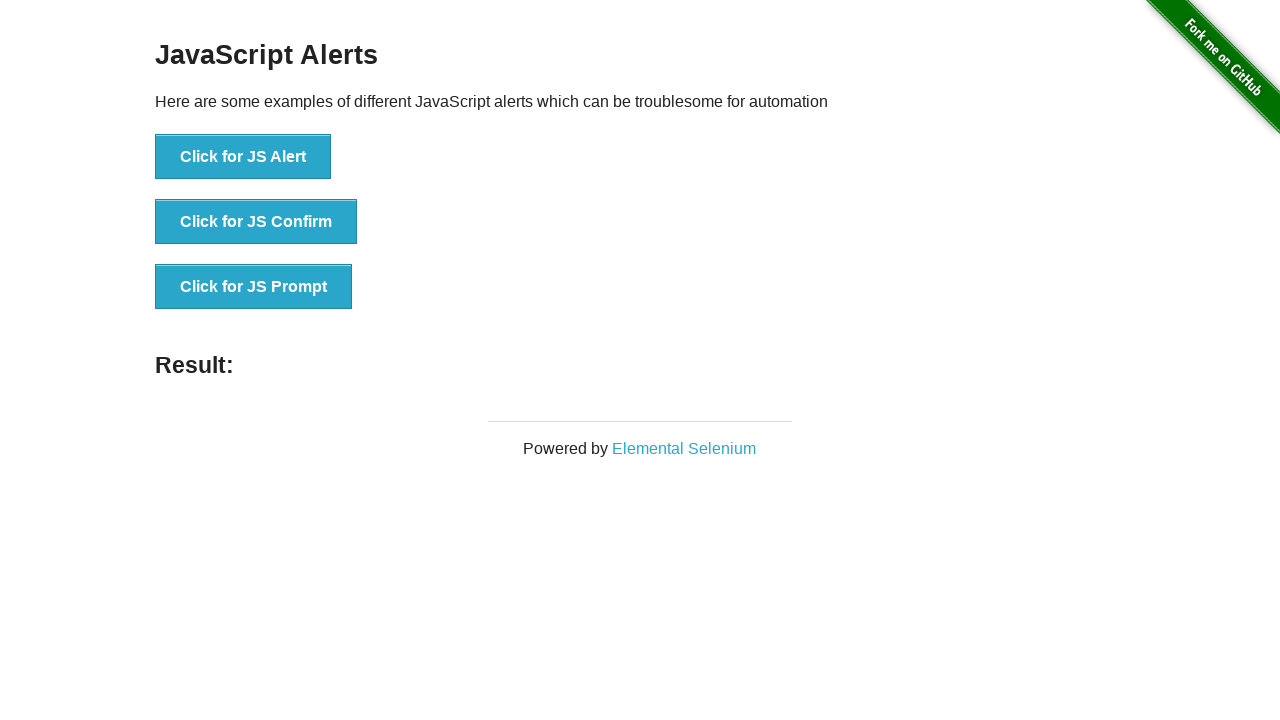

Set up dialog handler to dismiss any dialogs
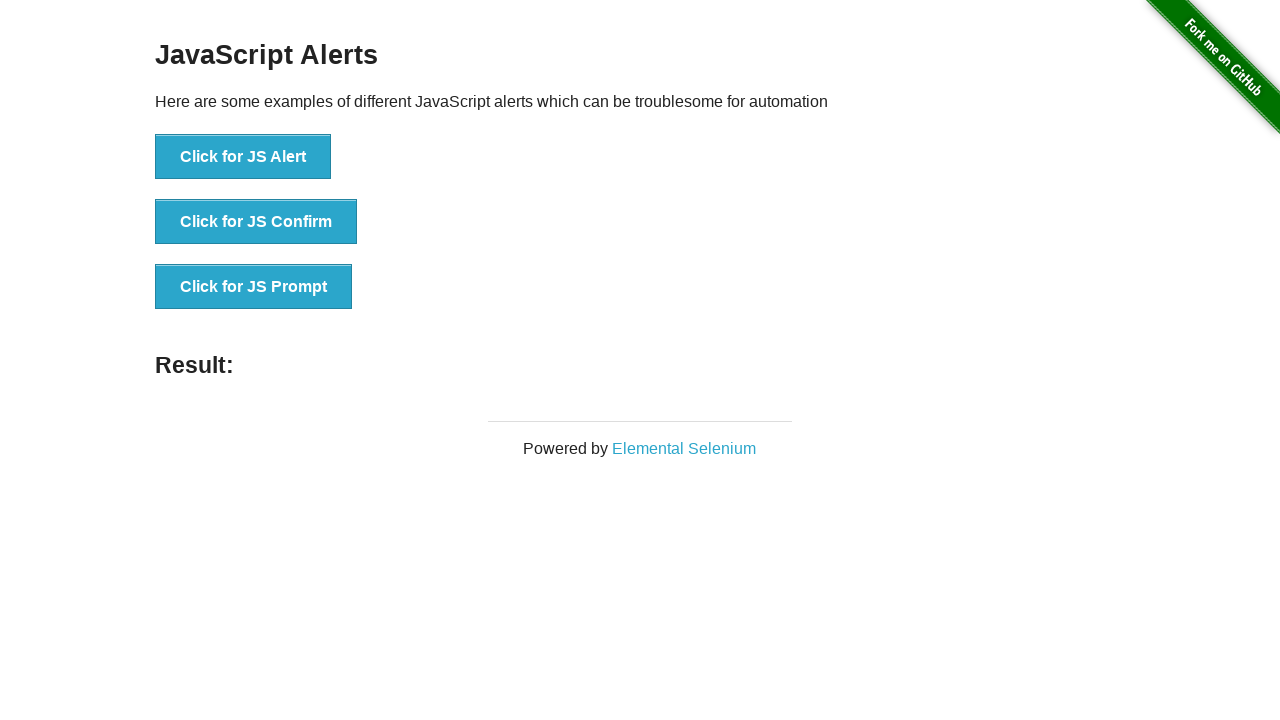

Clicked button to trigger JavaScript confirm dialog at (256, 222) on xpath=//button[@onclick='jsConfirm()']
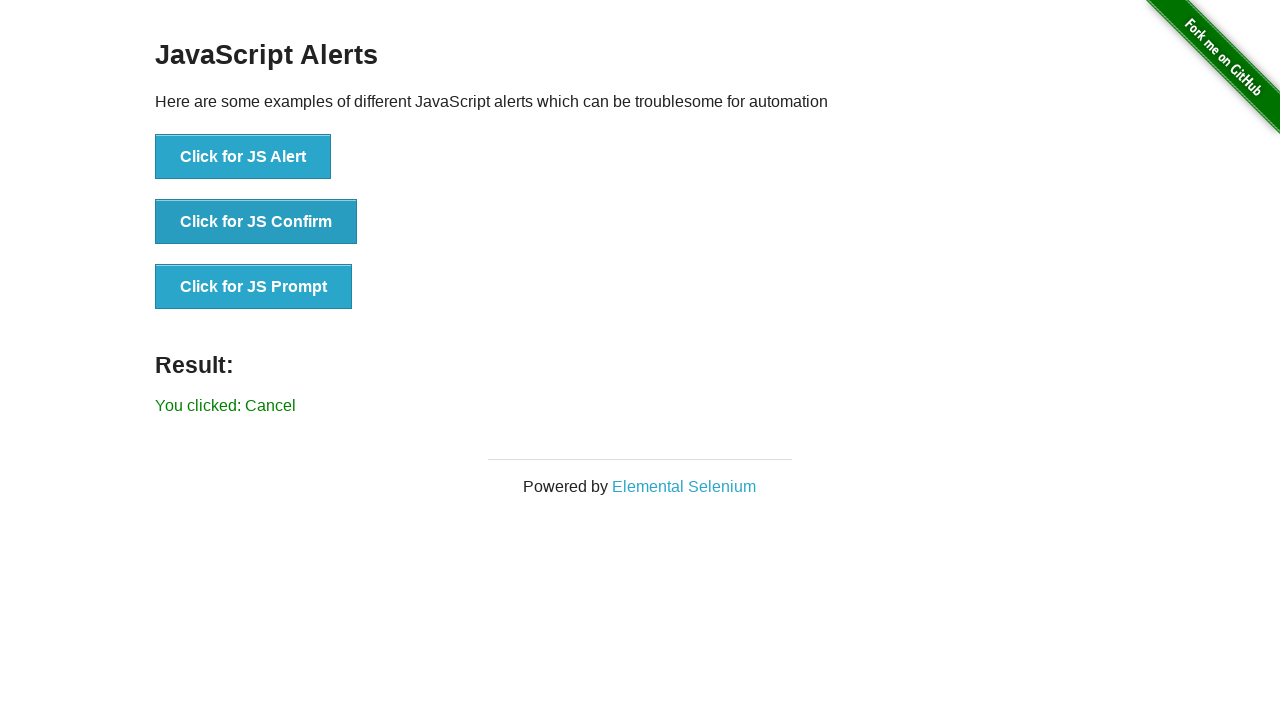

Waited for result element to appear after dismissing confirm dialog
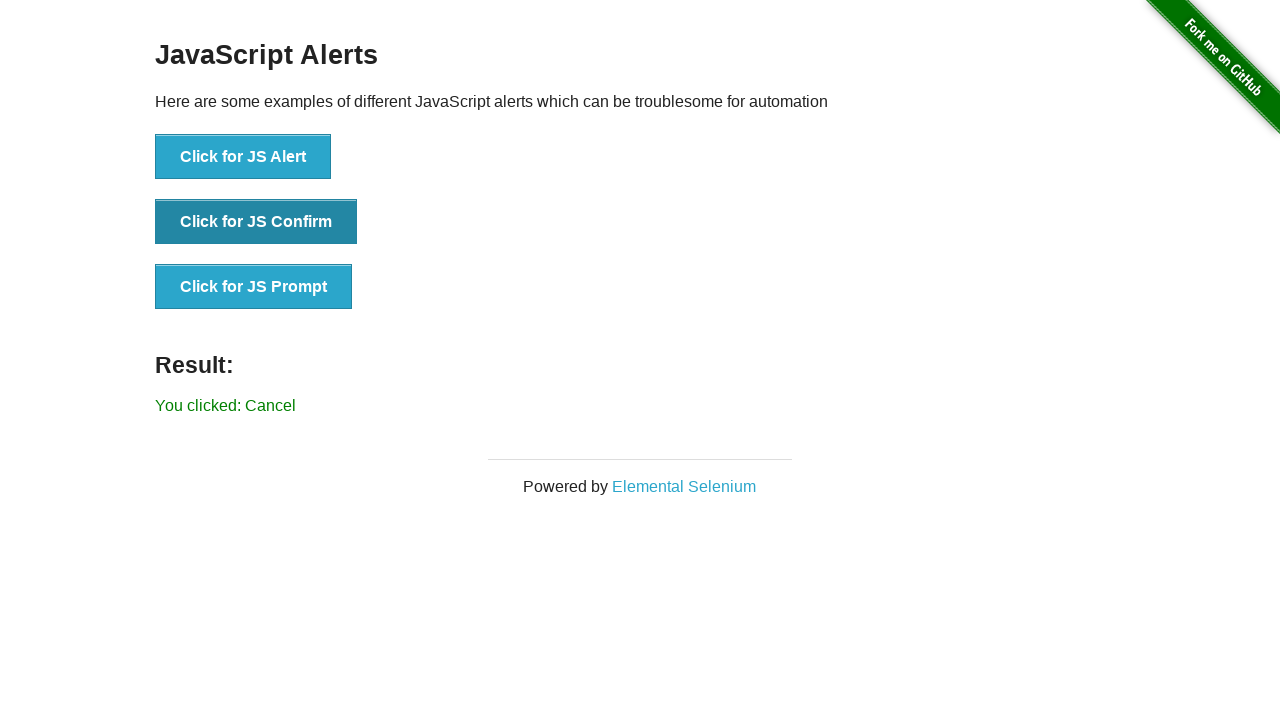

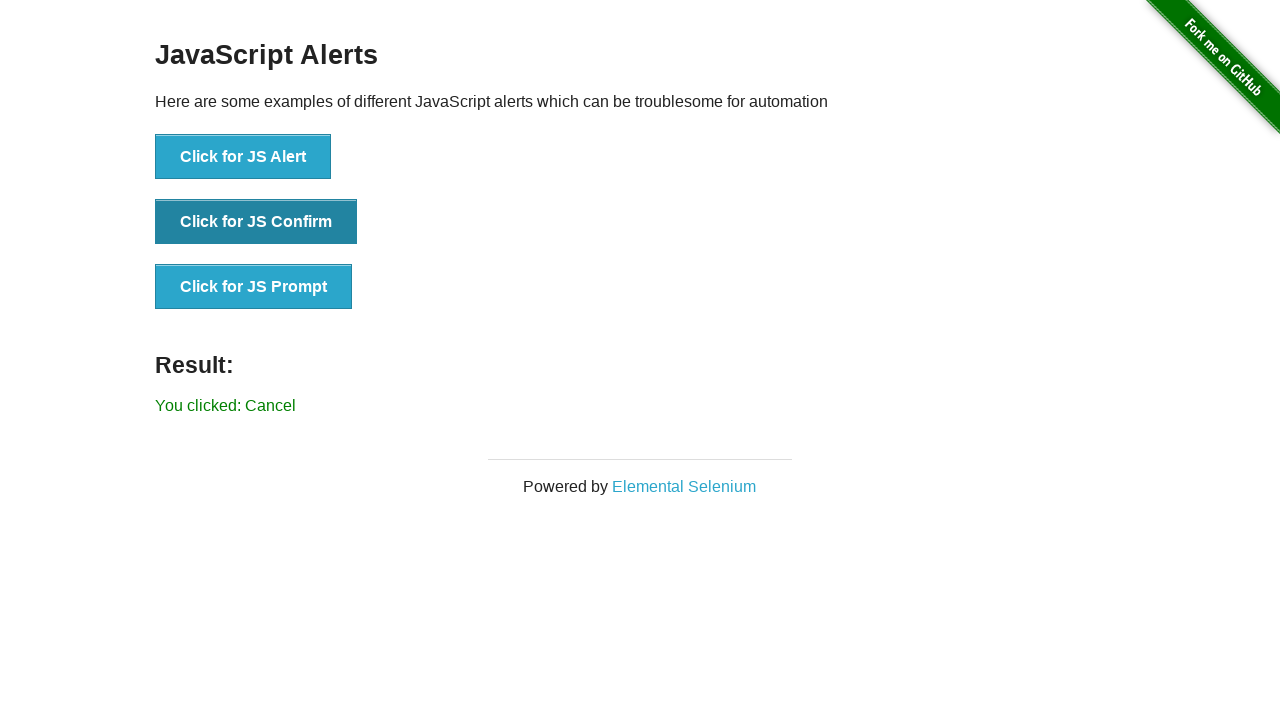